Tests alert handling by clicking an alert button and accepting the browser alert dialog on a switch-window demo page.

Starting URL: https://formy-project.herokuapp.com/switch-window

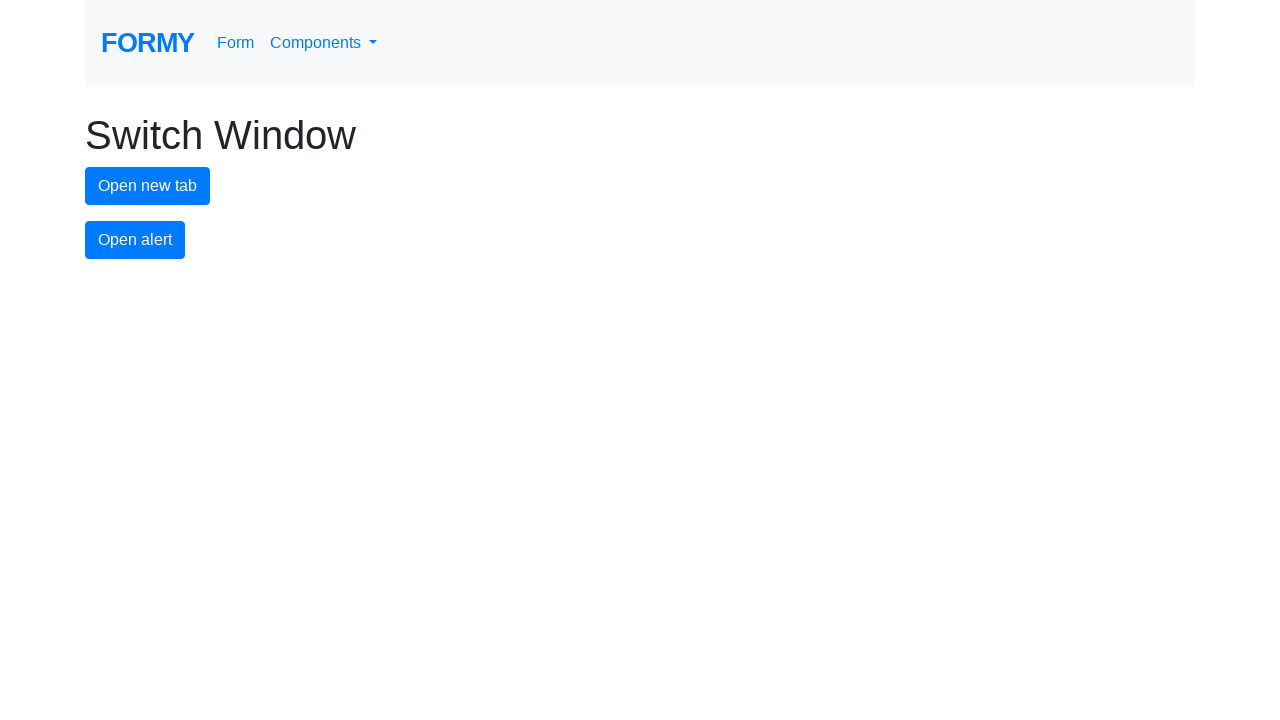

Clicked the alert button at (135, 240) on #alert-button
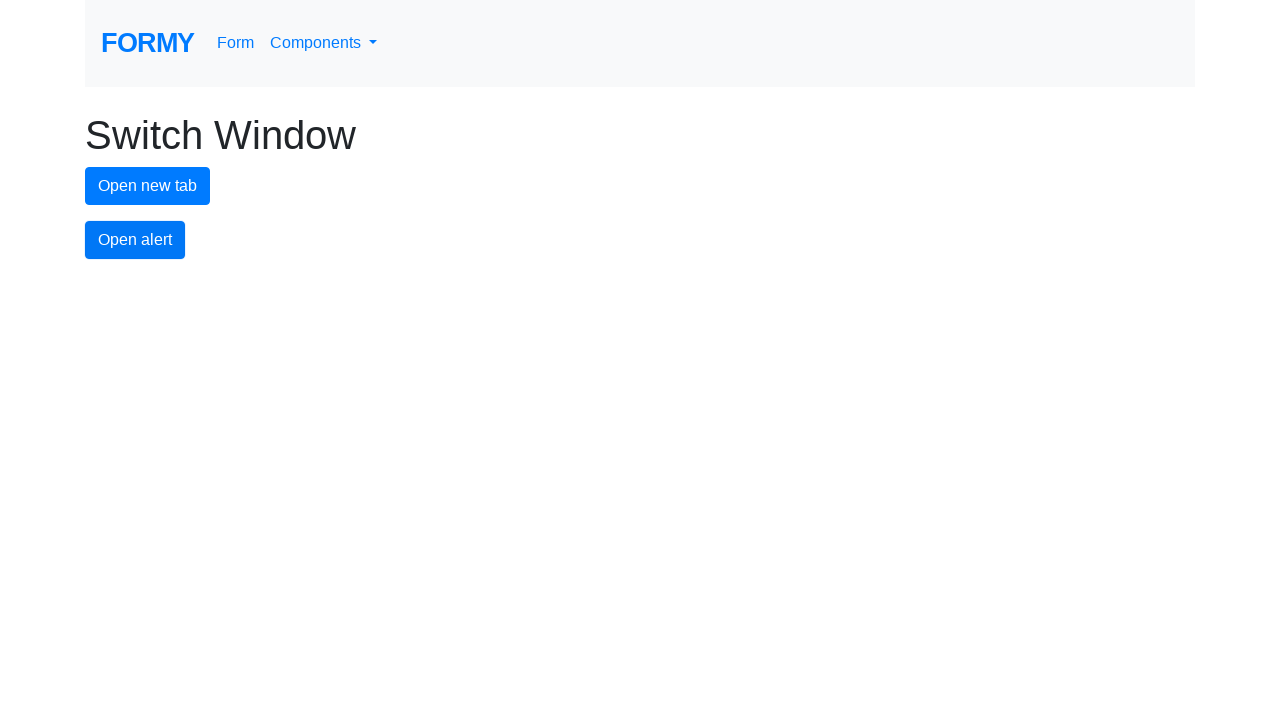

Set up dialog handler to accept alerts
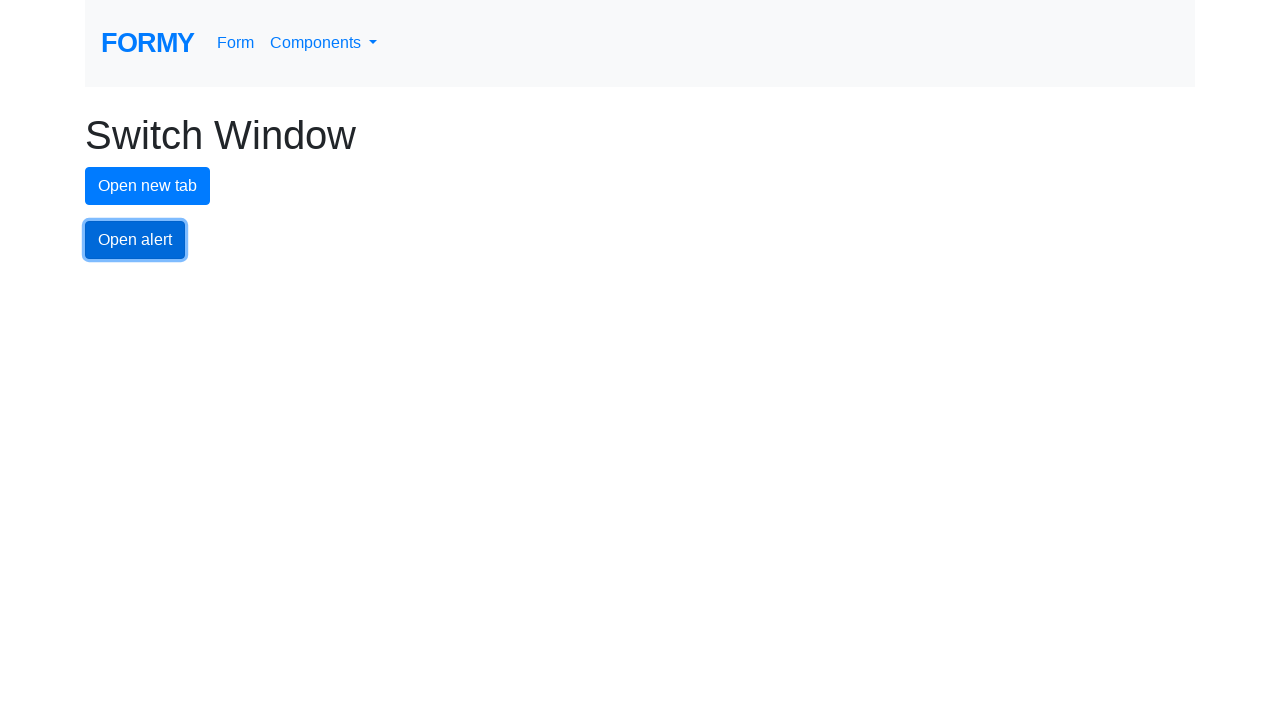

Registered alternative dialog handler function
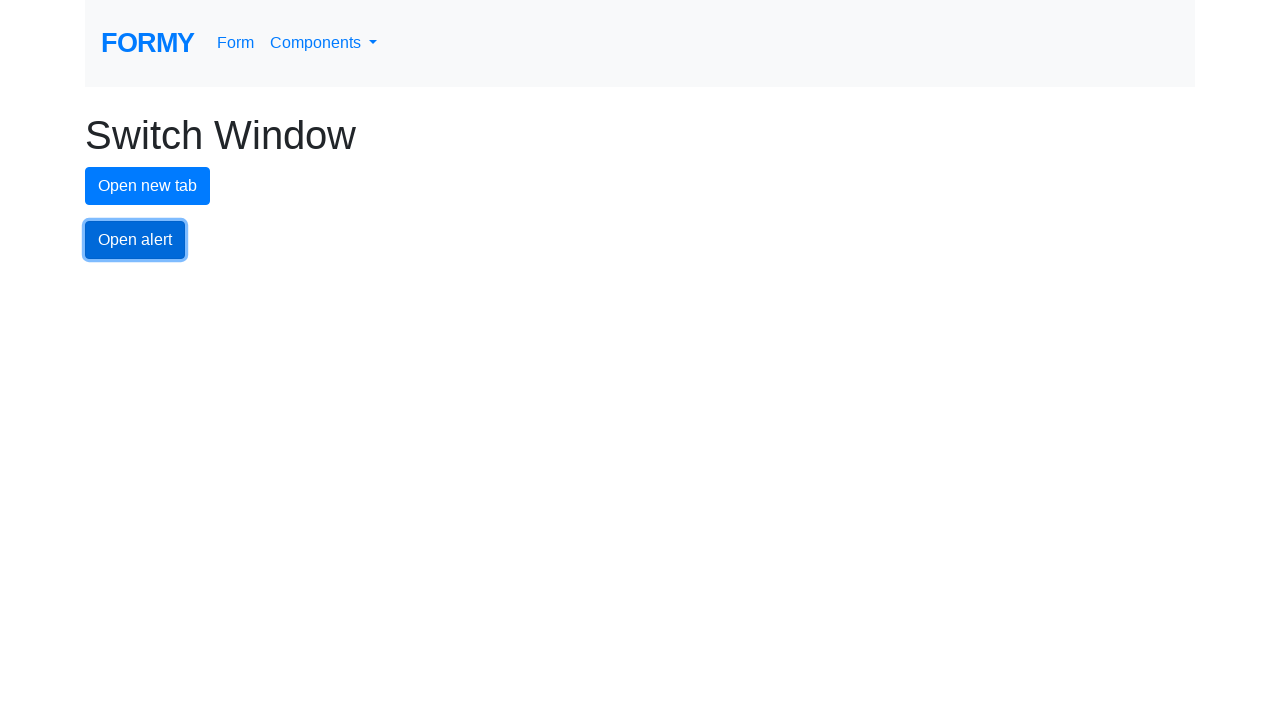

Clicked the alert button again and accepted the browser alert dialog at (135, 240) on #alert-button
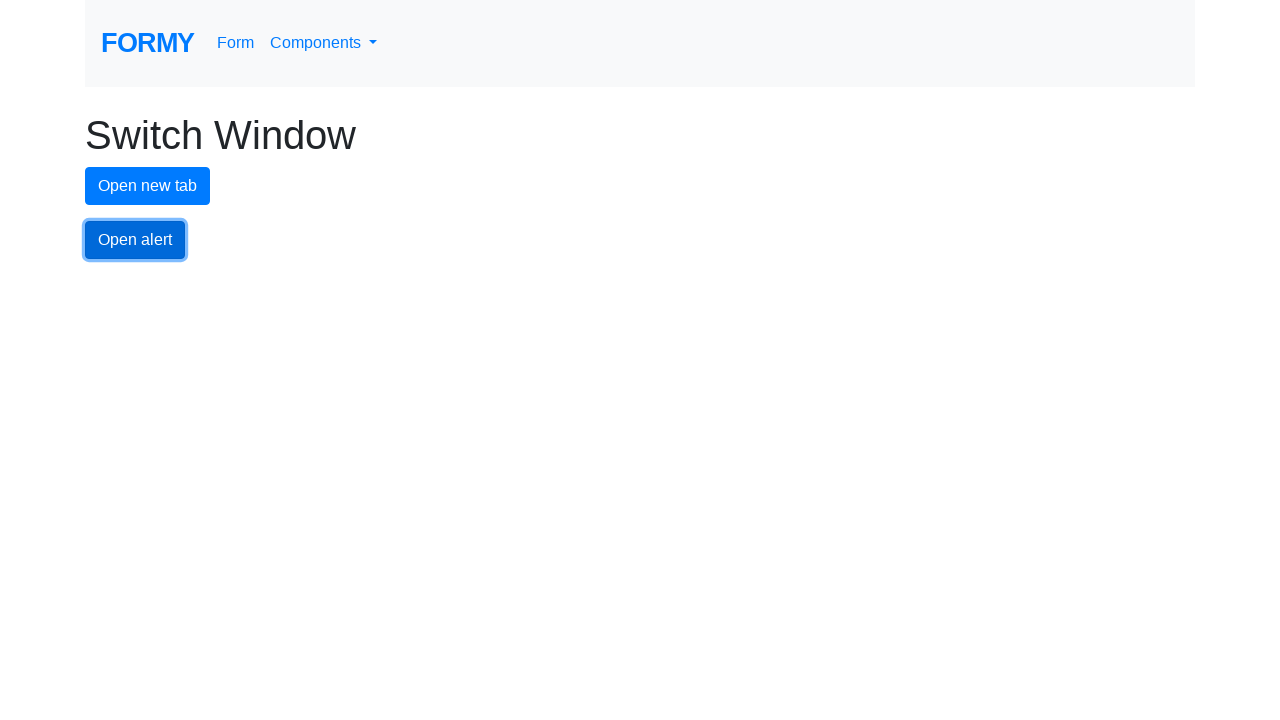

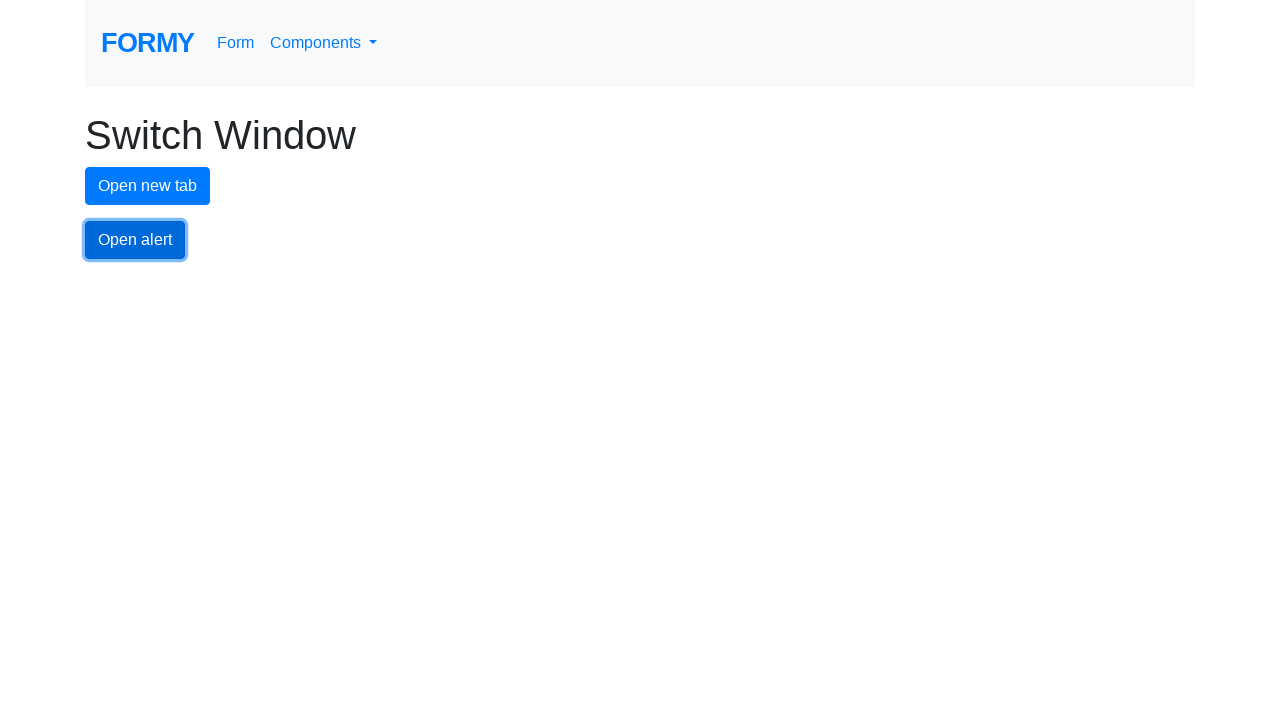